Tests the Add/Remove Elements functionality by clicking the "Add Element" button twice to create two delete buttons, then clicking one delete button and verifying that the number of delete buttons decreased.

Starting URL: https://the-internet.herokuapp.com/add_remove_elements/

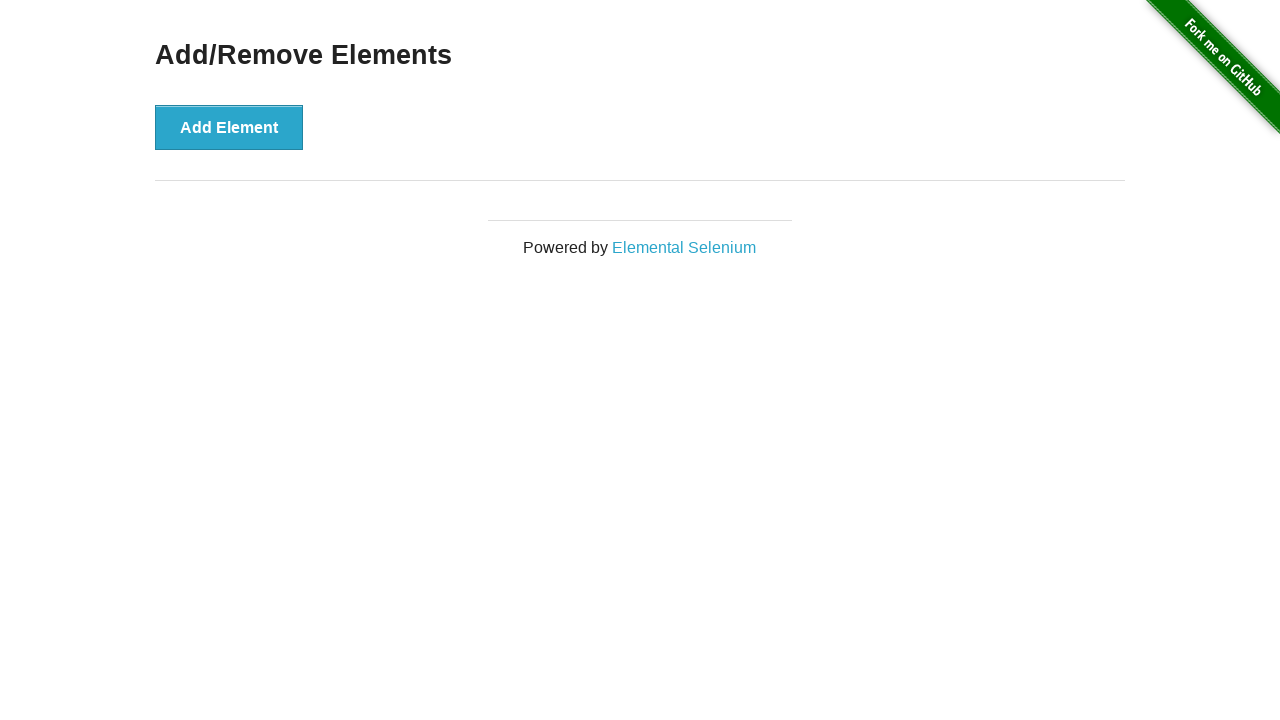

Clicked 'Add Element' button (first click) at (229, 127) on button[onclick='addElement()']
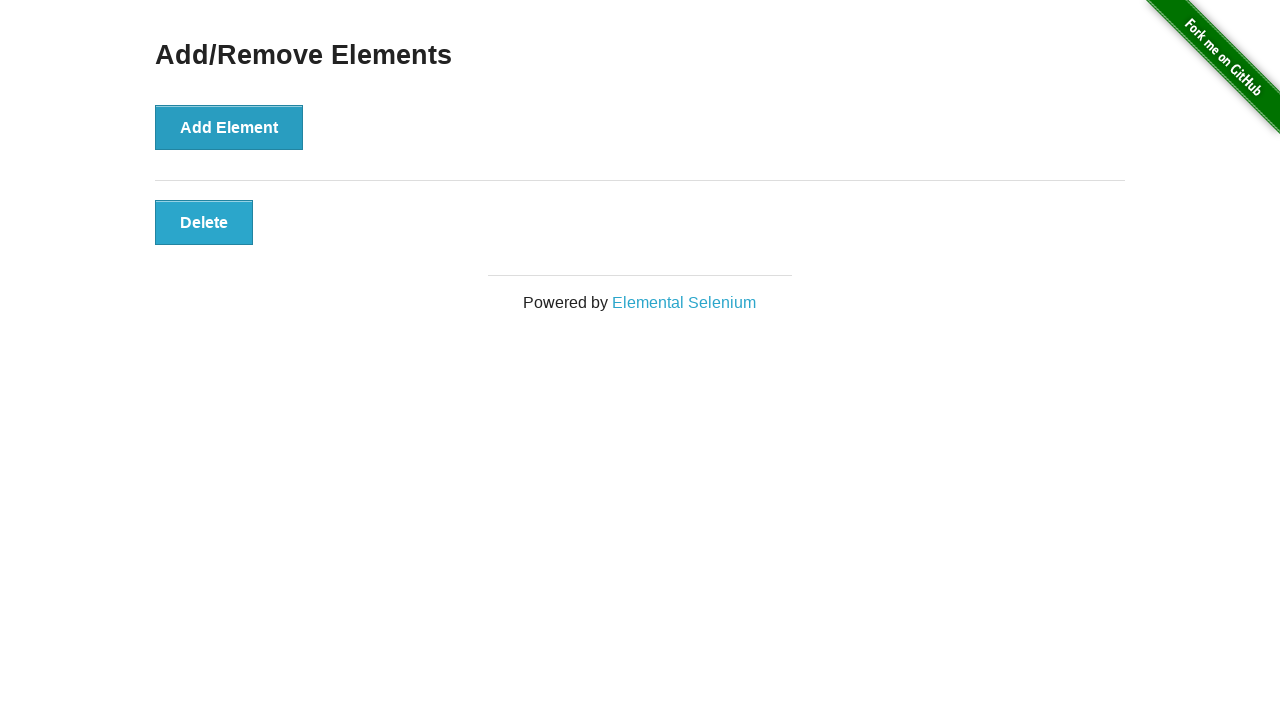

Clicked 'Add Element' button (second click) at (229, 127) on button[onclick='addElement()']
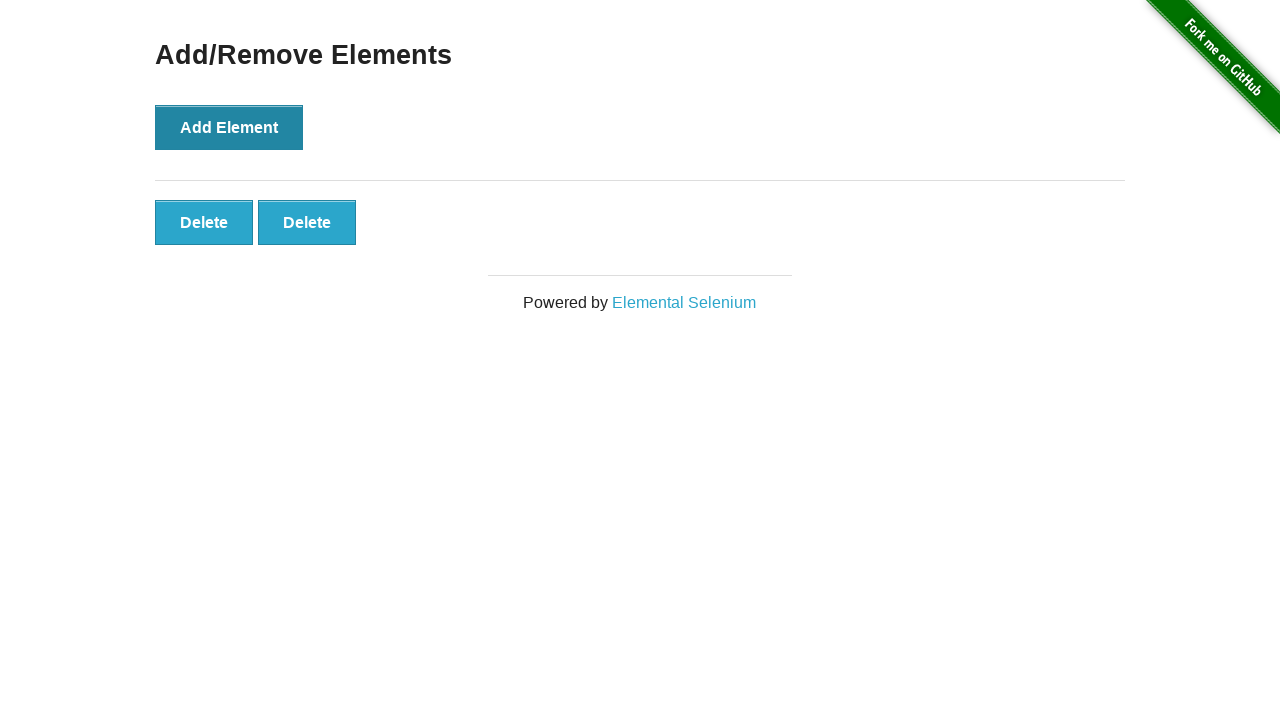

Delete buttons appeared after adding two elements
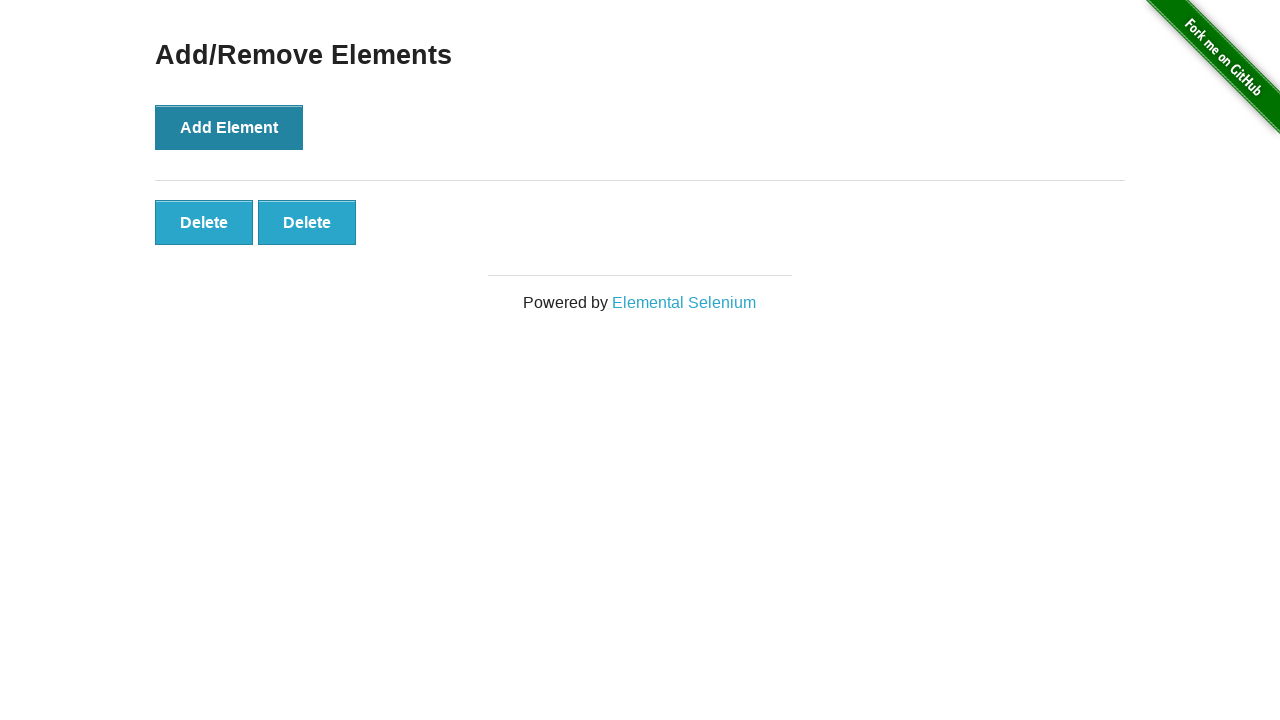

Counted delete buttons before deletion: 2
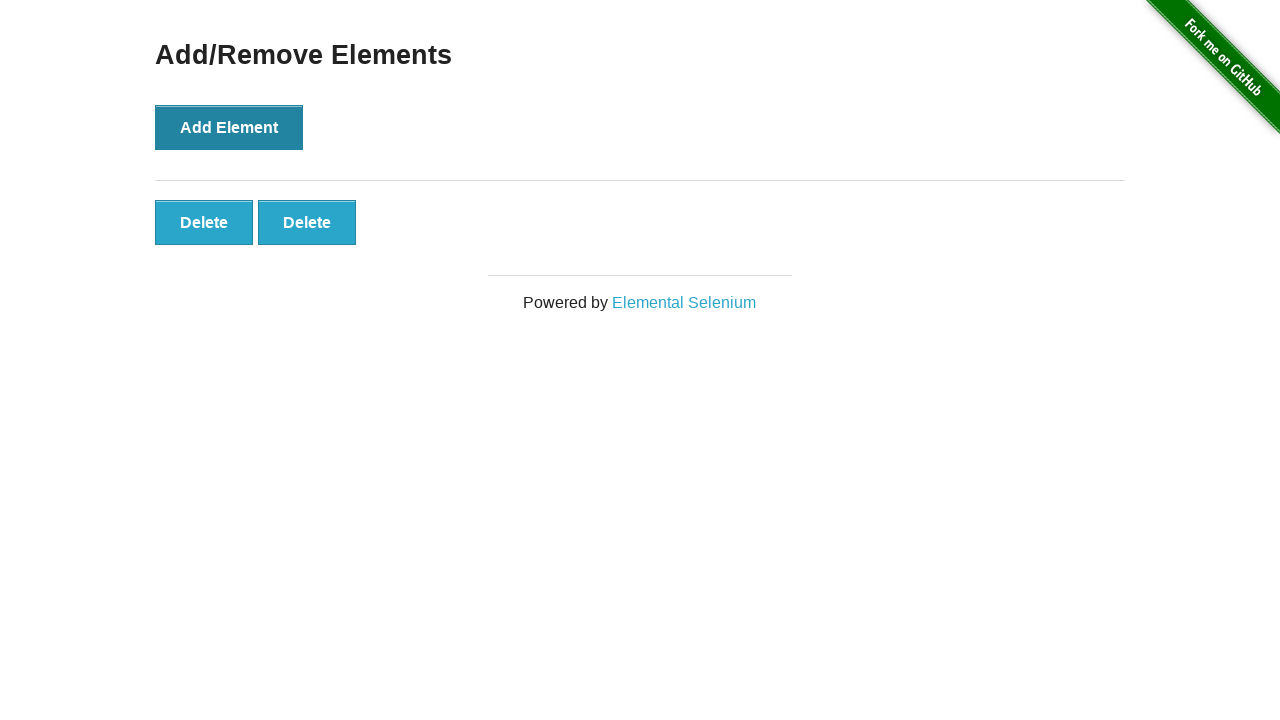

Clicked one delete button to remove an element at (204, 222) on button[onclick='deleteElement()']
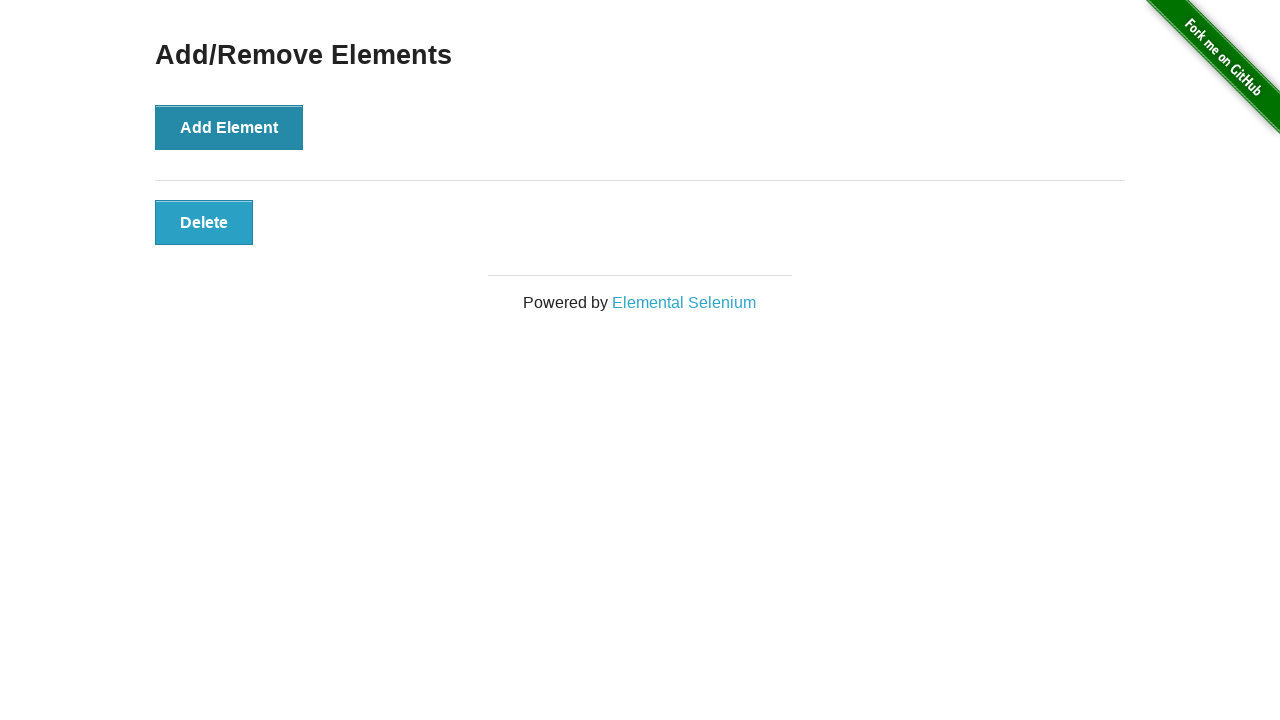

Counted delete buttons after deletion: 1
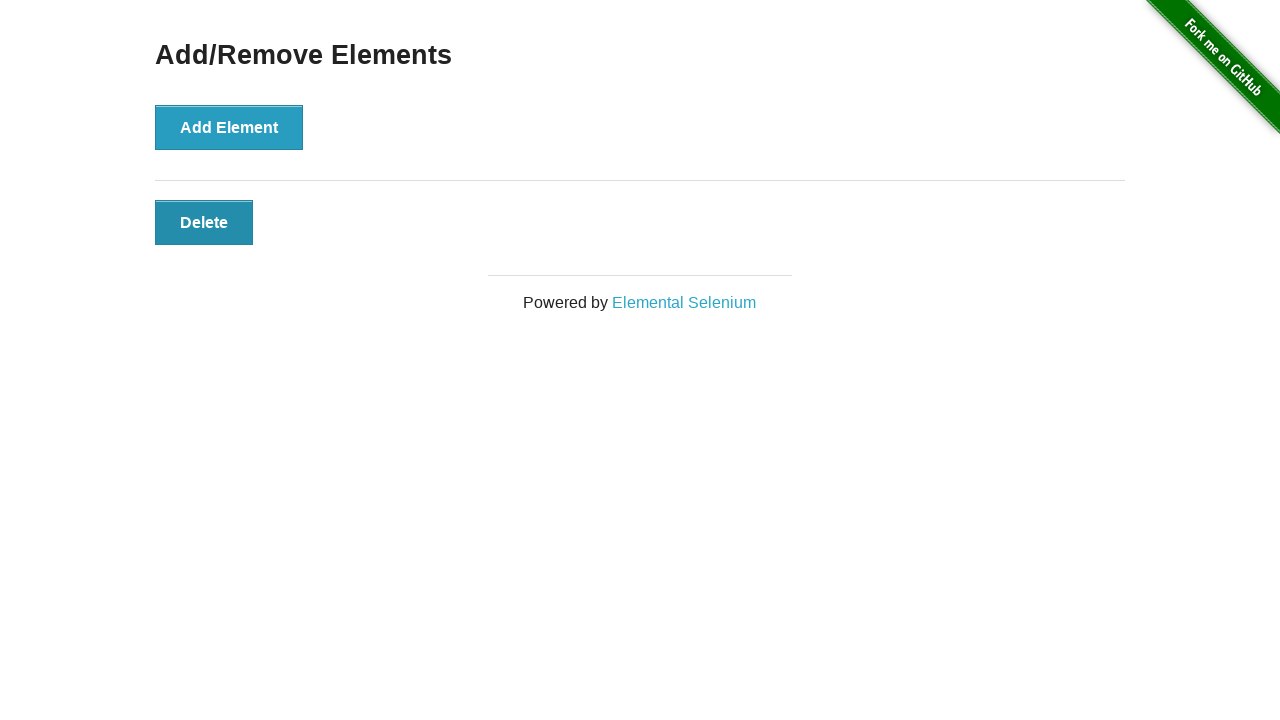

Verified that delete button count decreased as expected
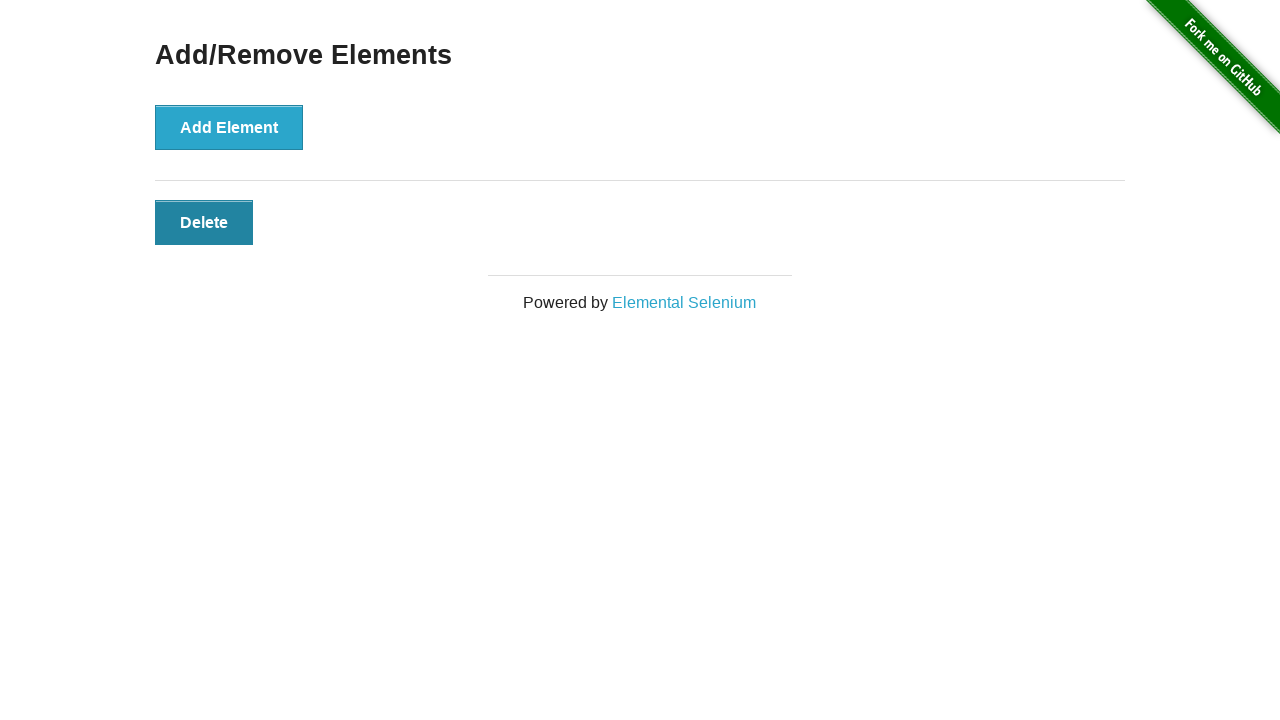

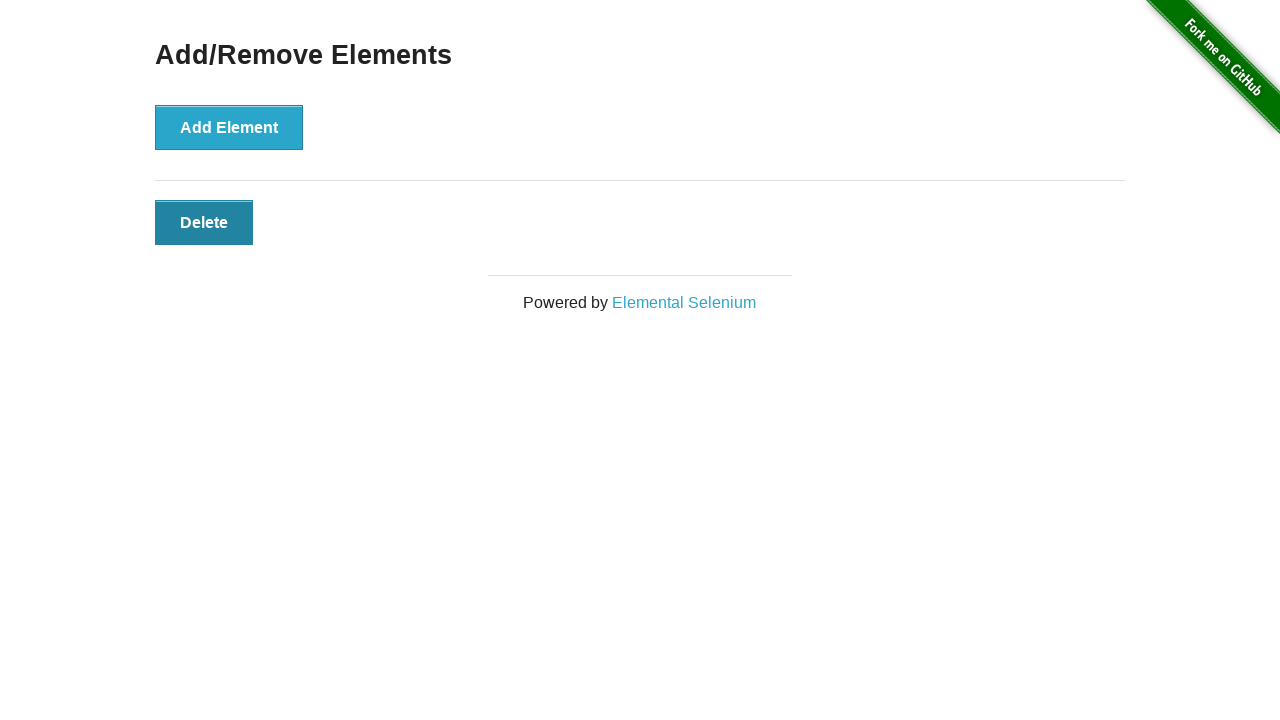